Tests registration form validation by filling email but not confirm email field and verifying confirm email error appears

Starting URL: https://alada.vn/tai-khoan/dang-ky.html

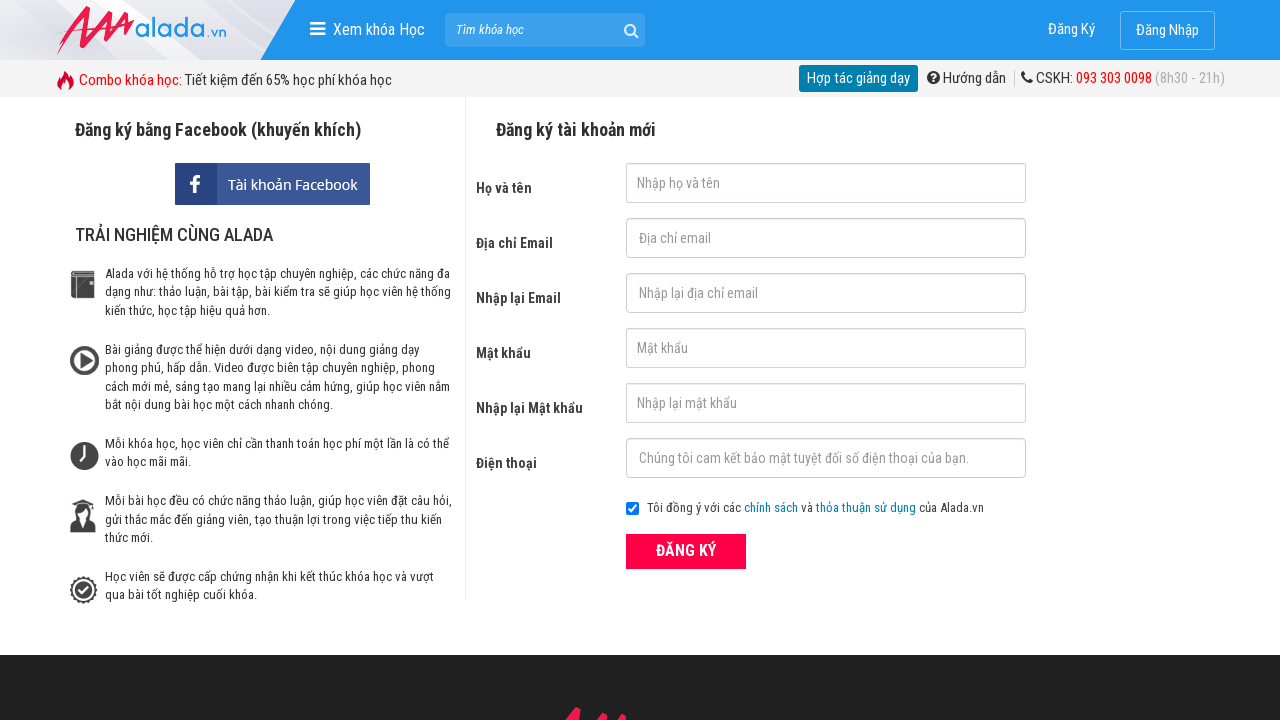

Filled first name field with 'Pika ahihi' on #txtFirstname
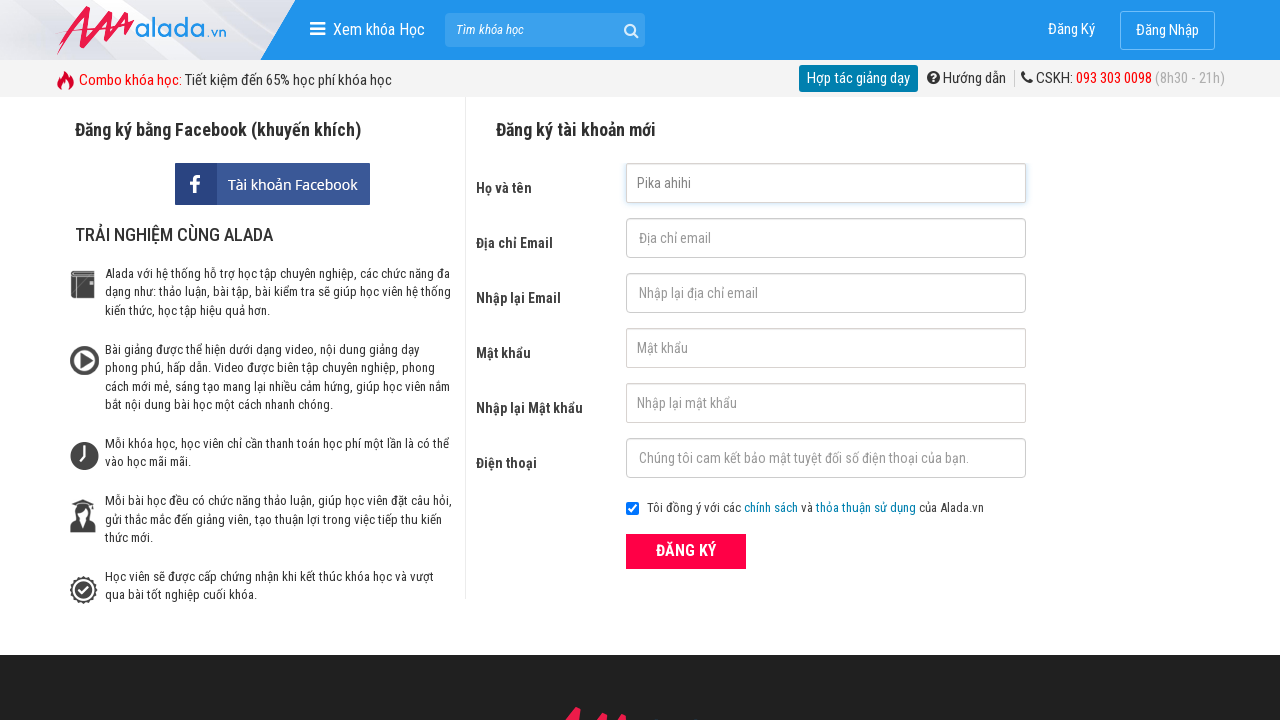

Filled email field with 'pika@gmail.com' on #txtEmail
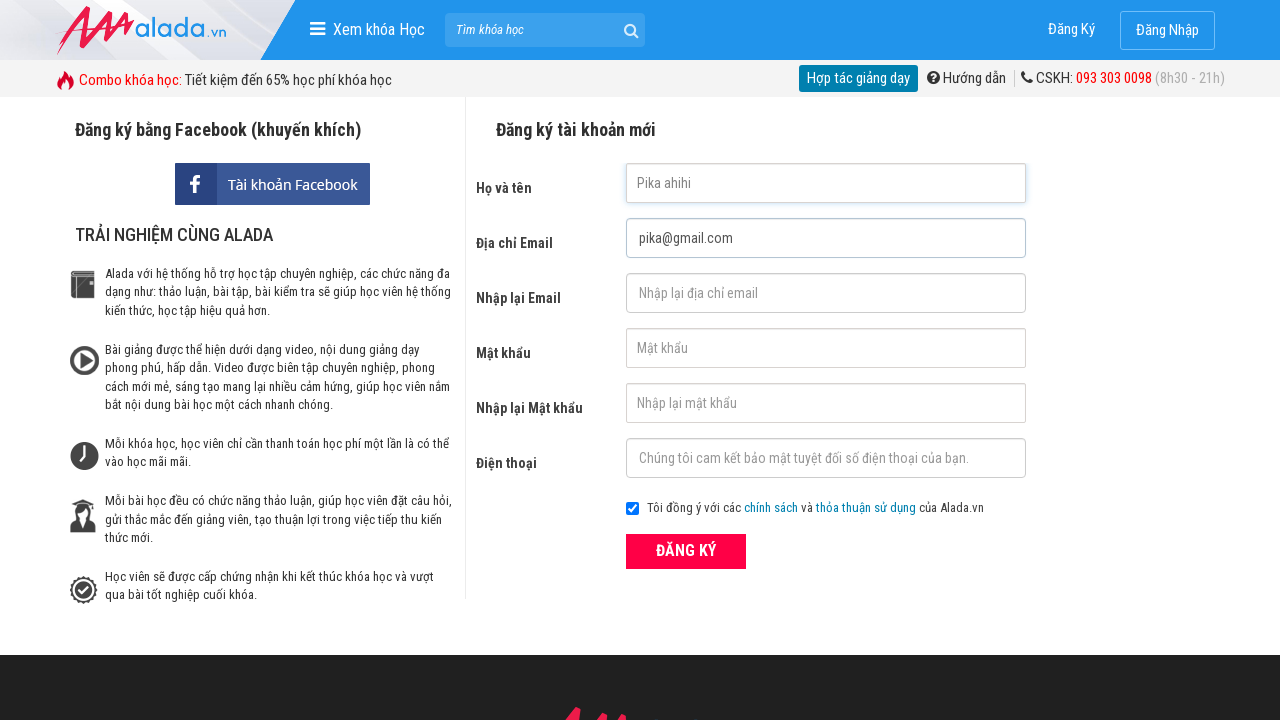

Filled password field on #txtPassword
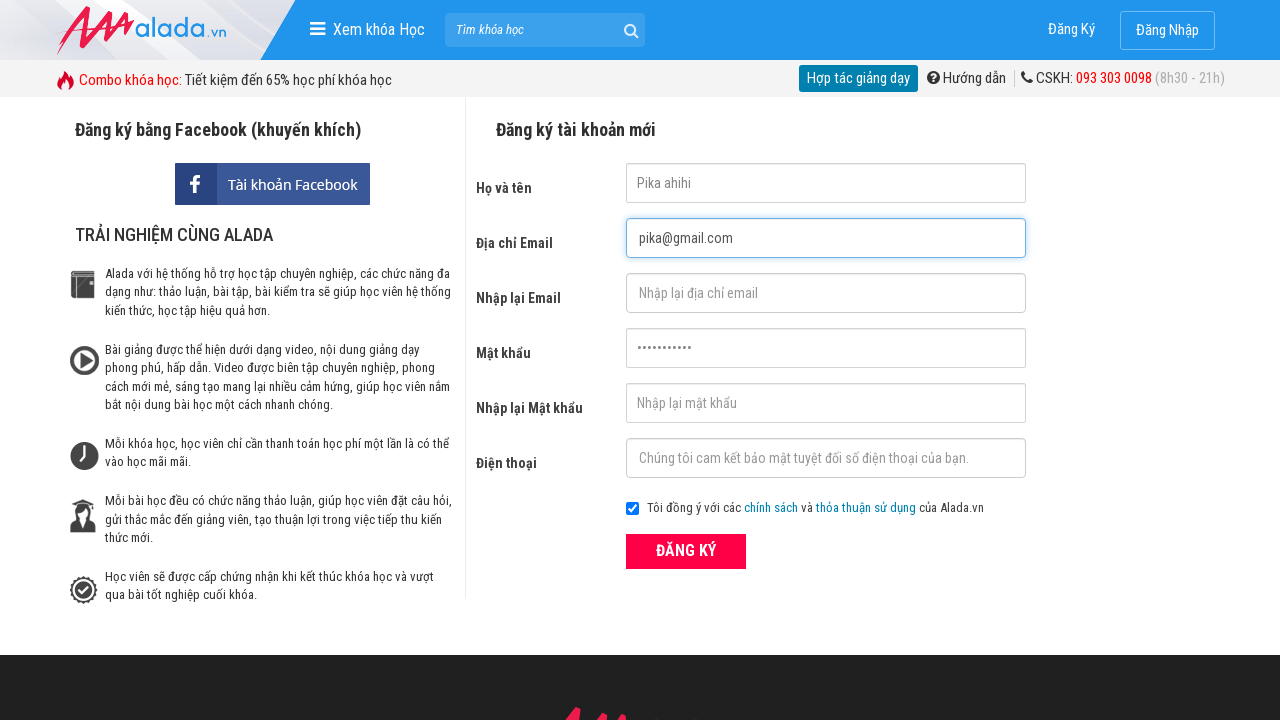

Filled confirm password field on #txtCPassword
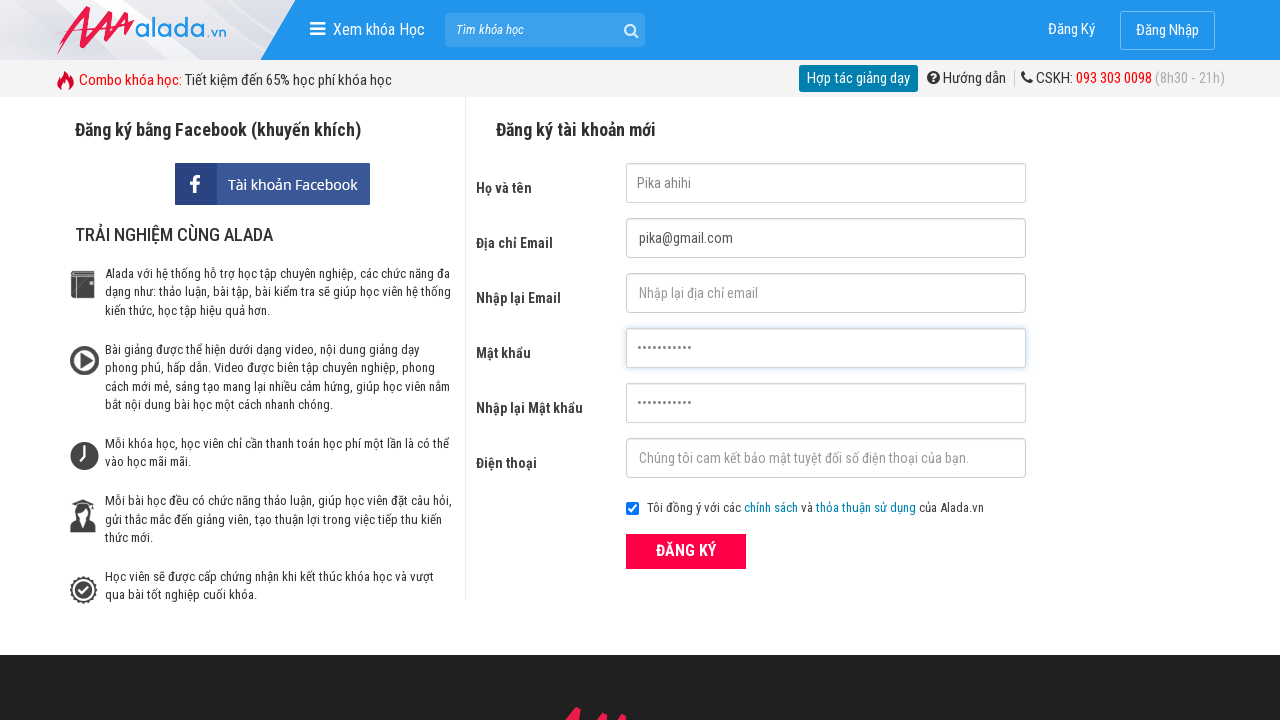

Filled phone field with '0987654321' on #txtPhone
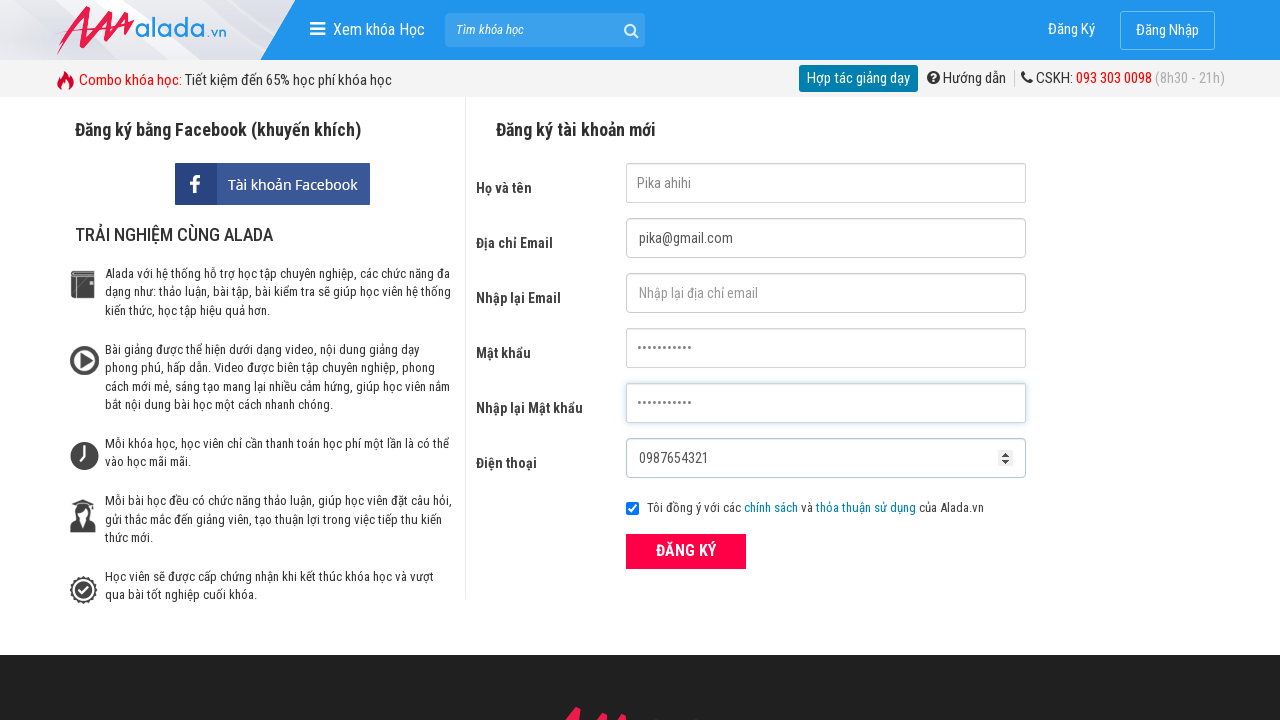

Clicked Register button to submit form at (686, 551) on xpath=//*[@type='submit']
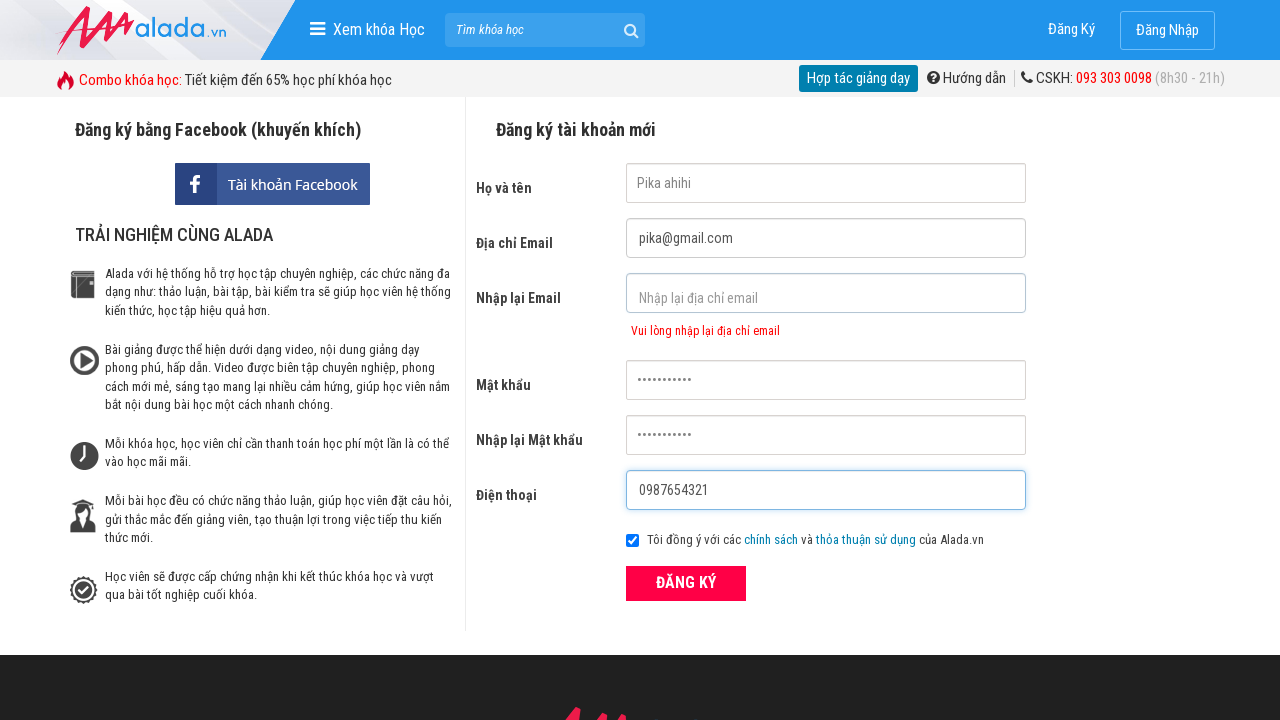

Confirm email error message appeared validating form submission failed
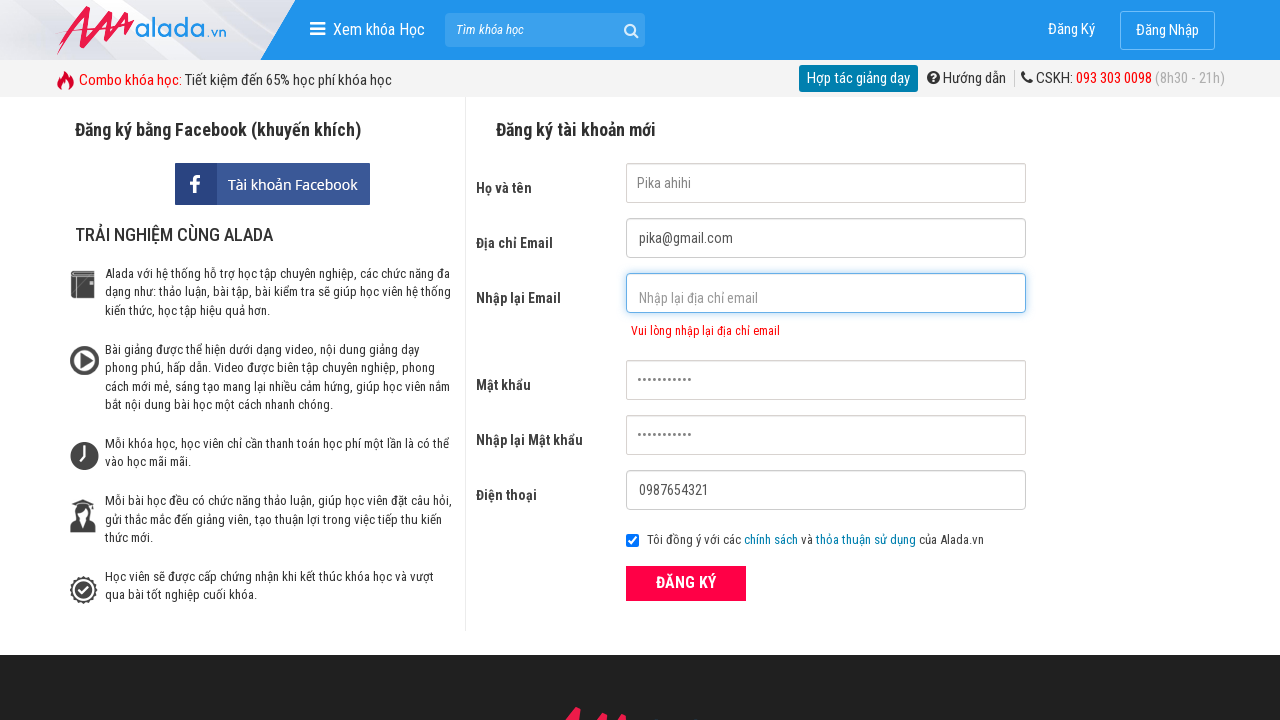

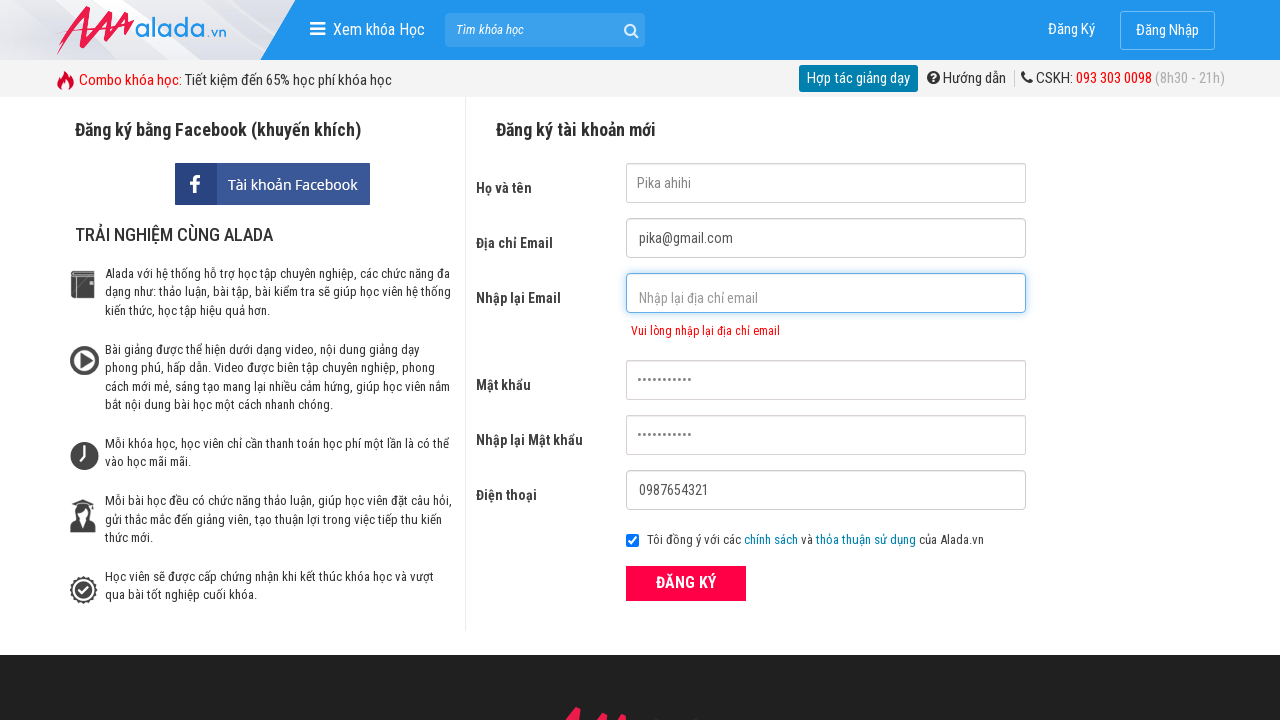